Tests checkbox interaction by finding all checkbox elements on an HTML forms demo page and clicking the first 6 checkboxes in sequence.

Starting URL: http://www.echoecho.com/htmlforms09.htm

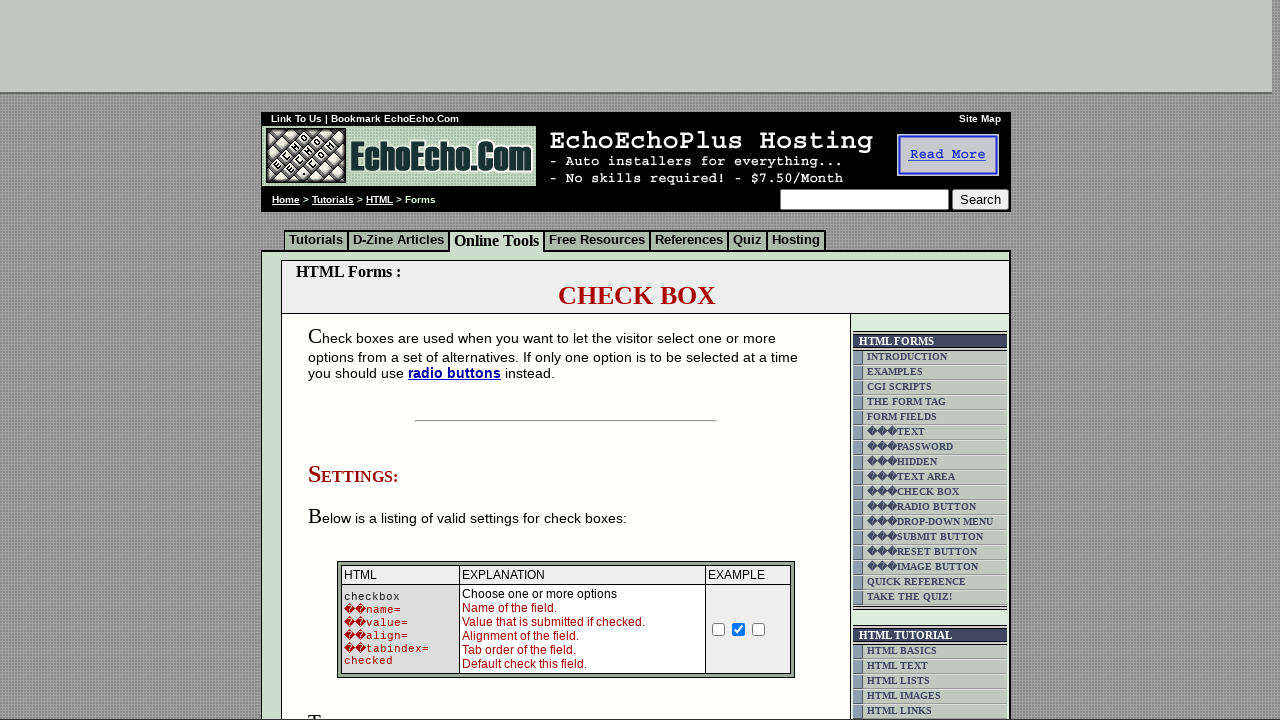

Waited for checkbox elements to be available on the page
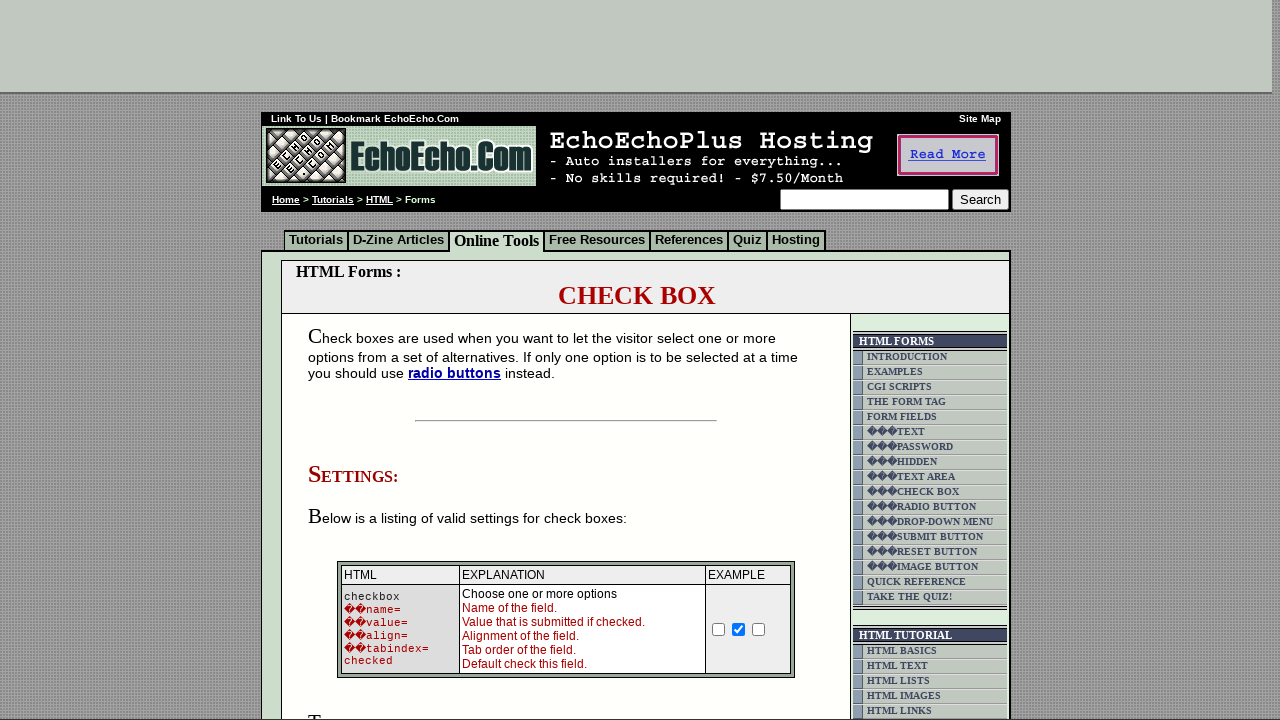

Located all checkbox elements on the form
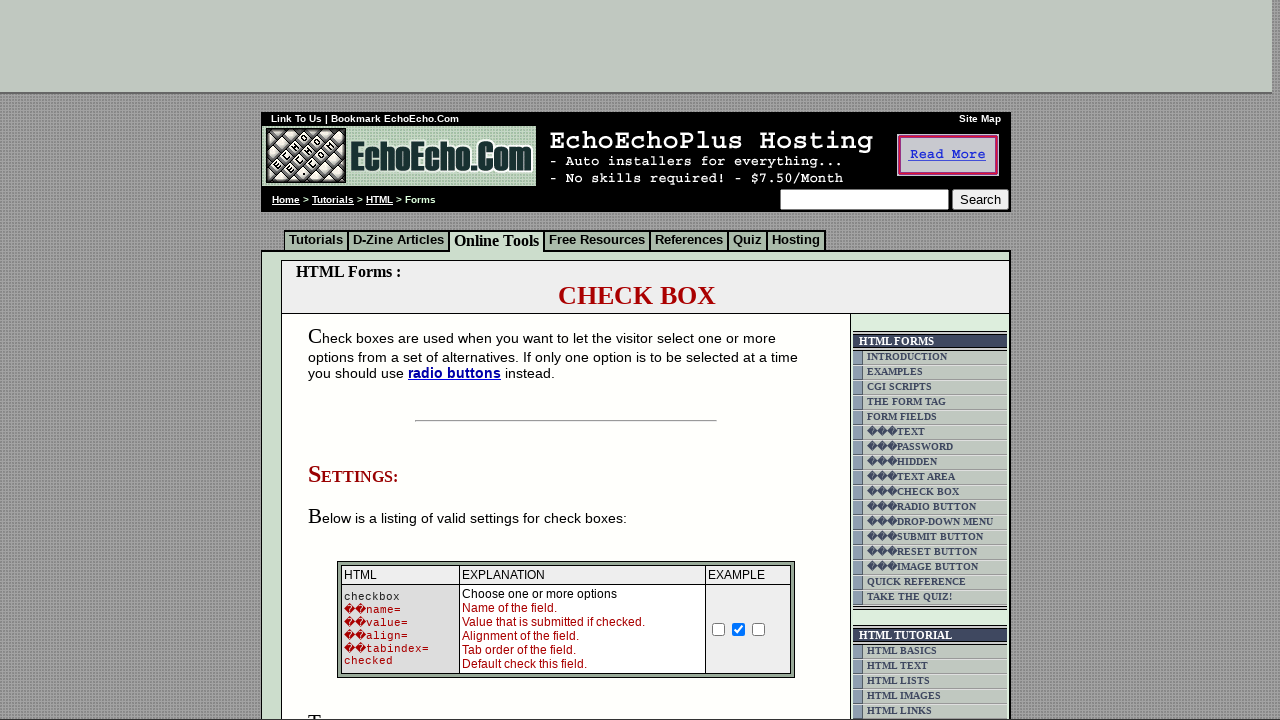

Clicked checkbox #1 at (719, 629) on input[type='checkbox'] >> nth=0
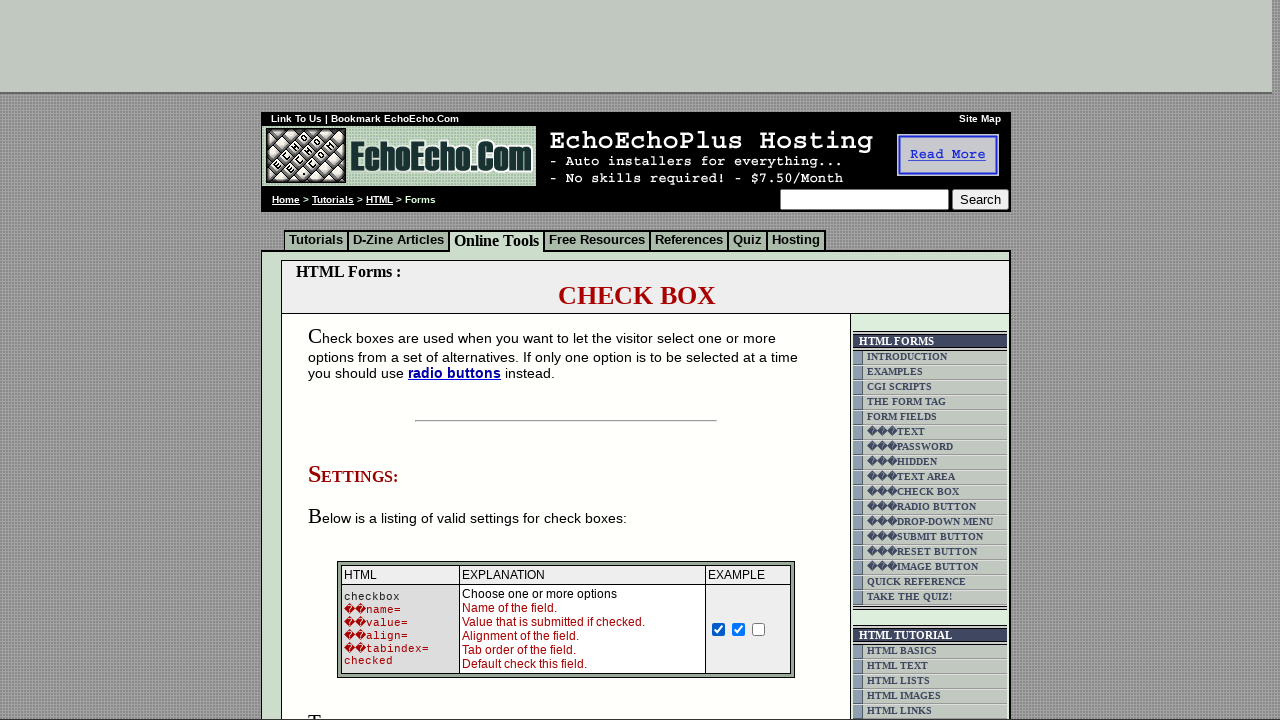

Clicked checkbox #2 at (739, 629) on input[type='checkbox'] >> nth=1
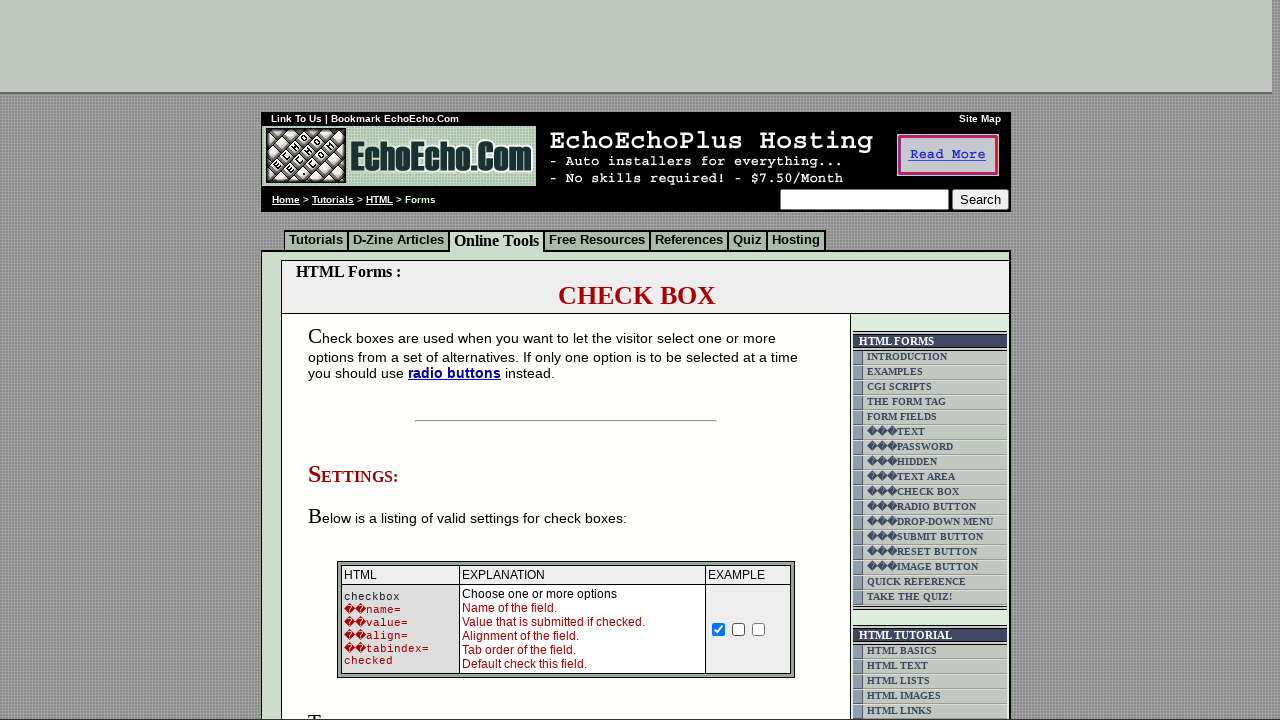

Clicked checkbox #3 at (759, 629) on input[type='checkbox'] >> nth=2
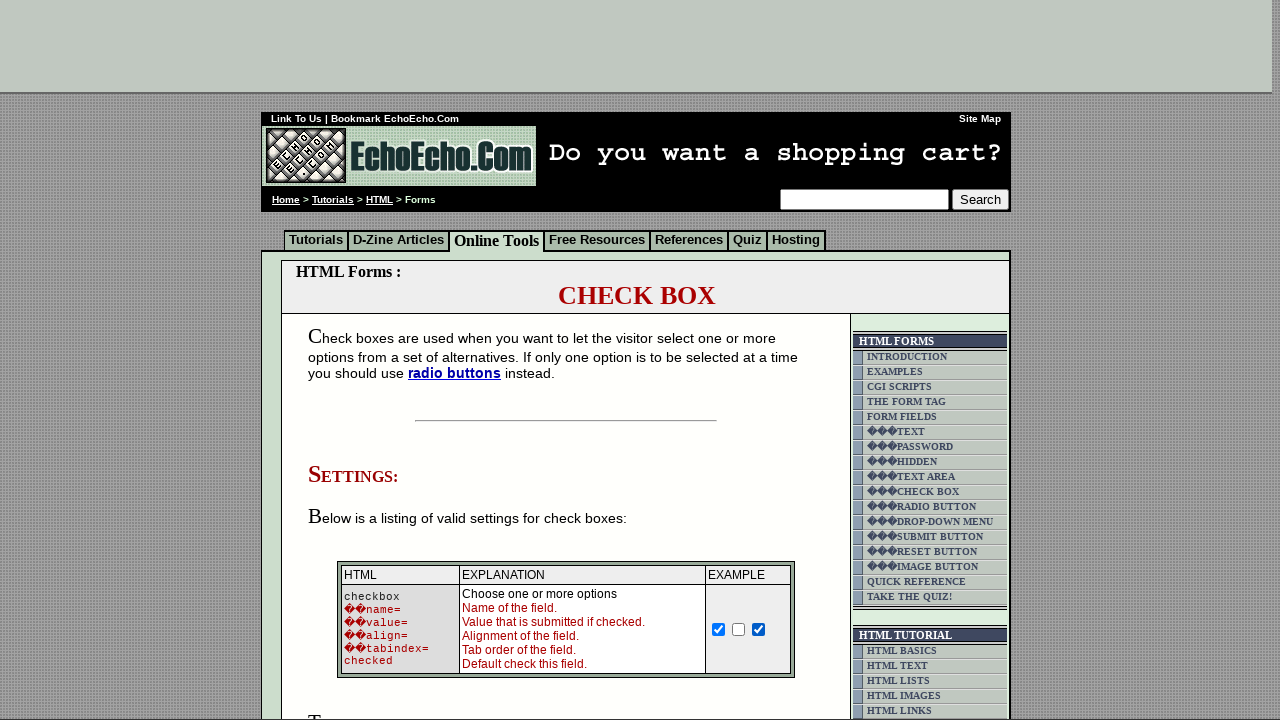

Clicked checkbox #4 at (354, 360) on input[type='checkbox'] >> nth=3
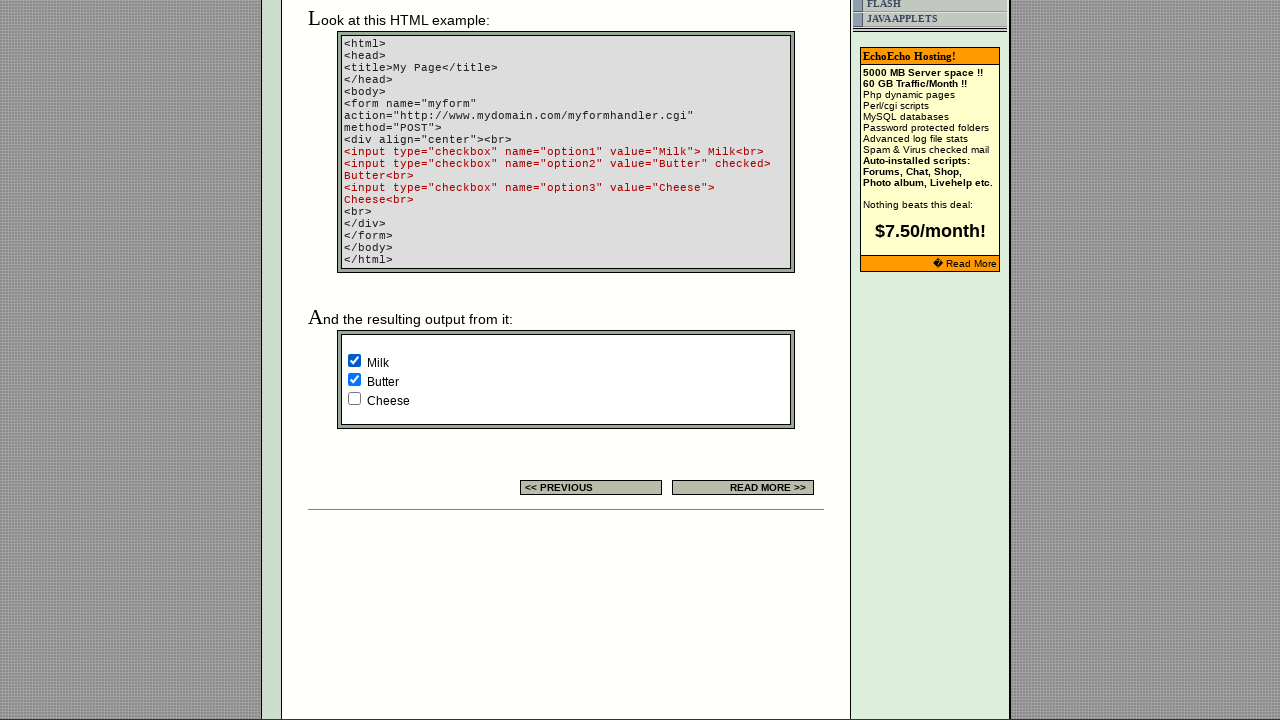

Clicked checkbox #5 at (354, 380) on input[type='checkbox'] >> nth=4
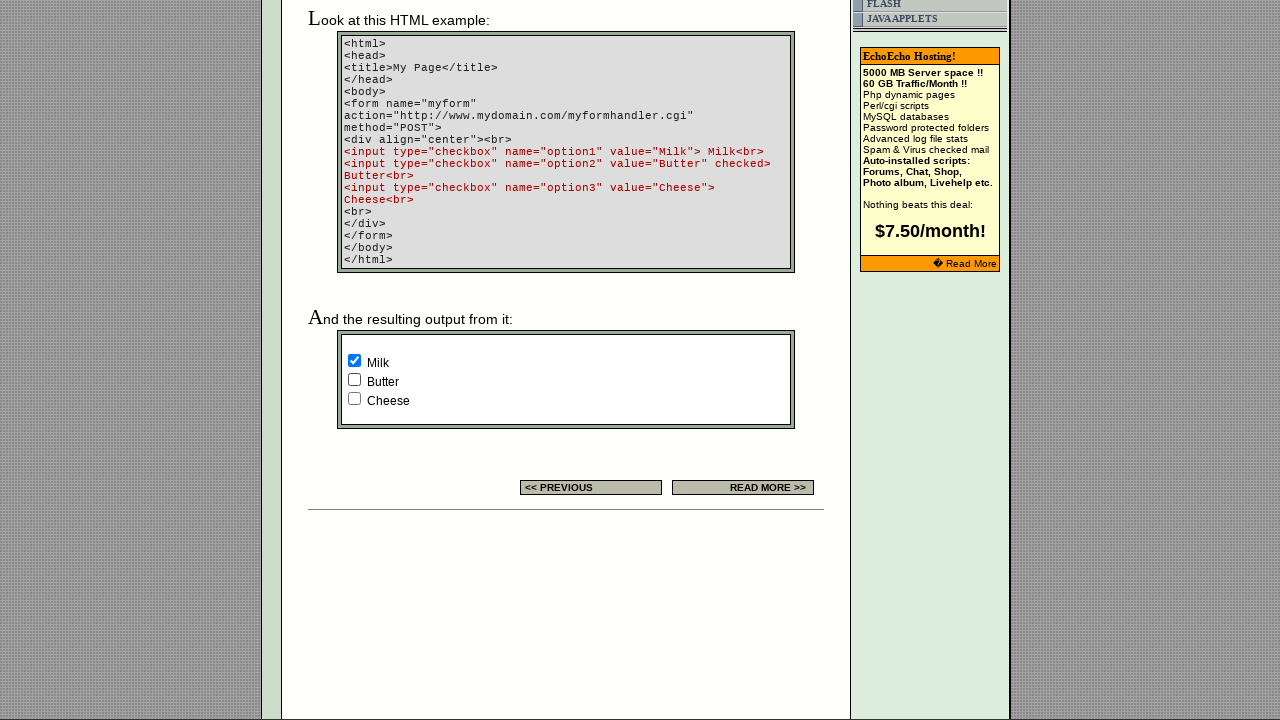

Clicked checkbox #6 at (354, 398) on input[type='checkbox'] >> nth=5
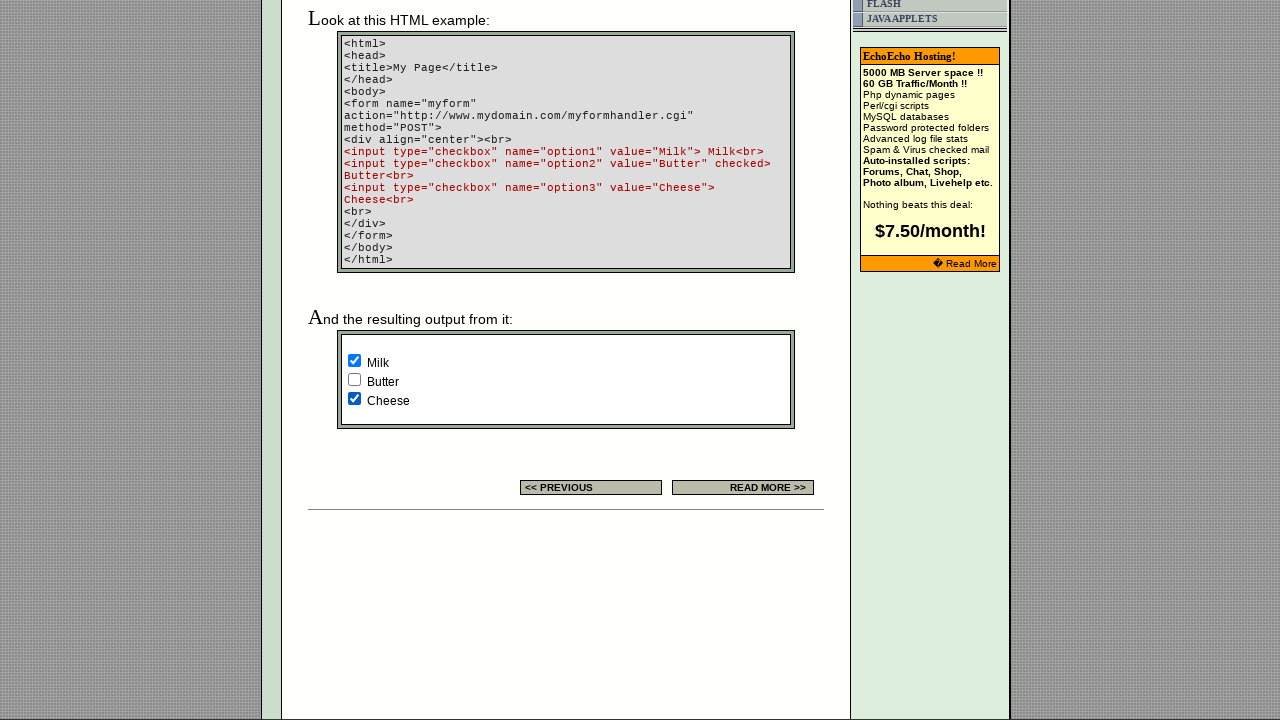

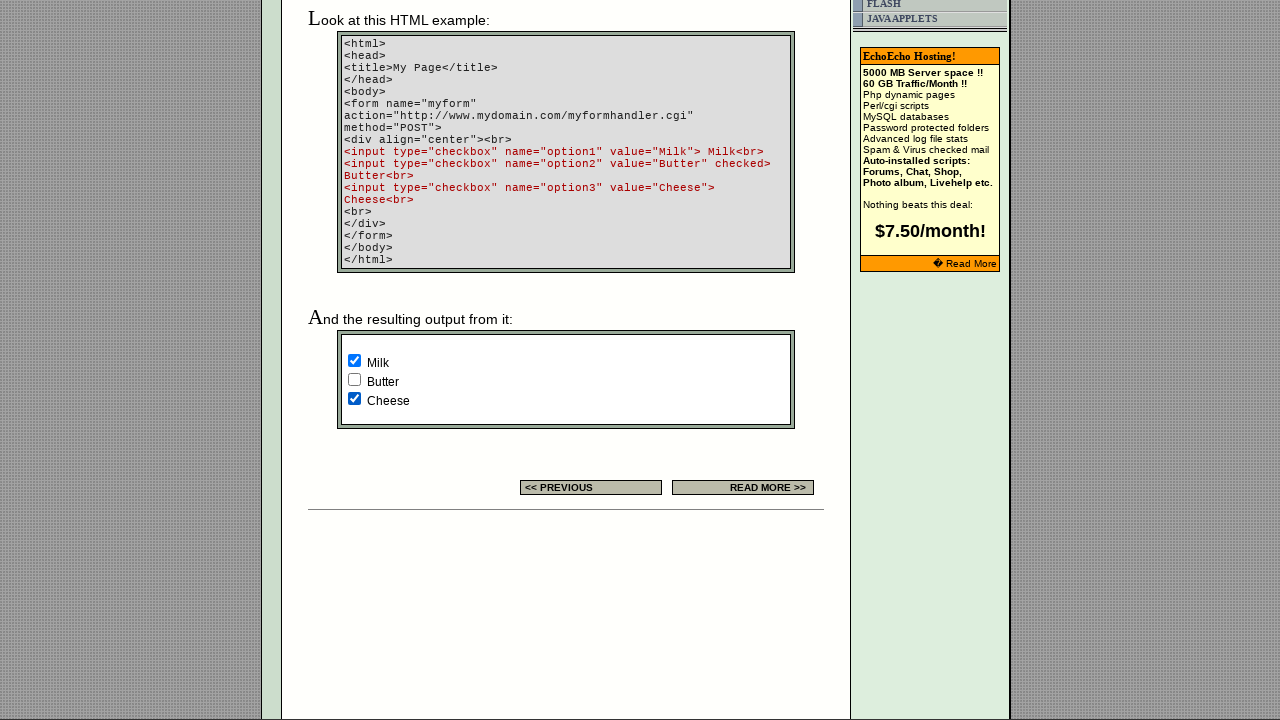